Tests that the RSVP site has an invitee list element present on the page by checking for an element with id "invitedList"

Starting URL: https://treehouse-projects.github.io/selenium-webdriver-intermediate/waits/app/index.html

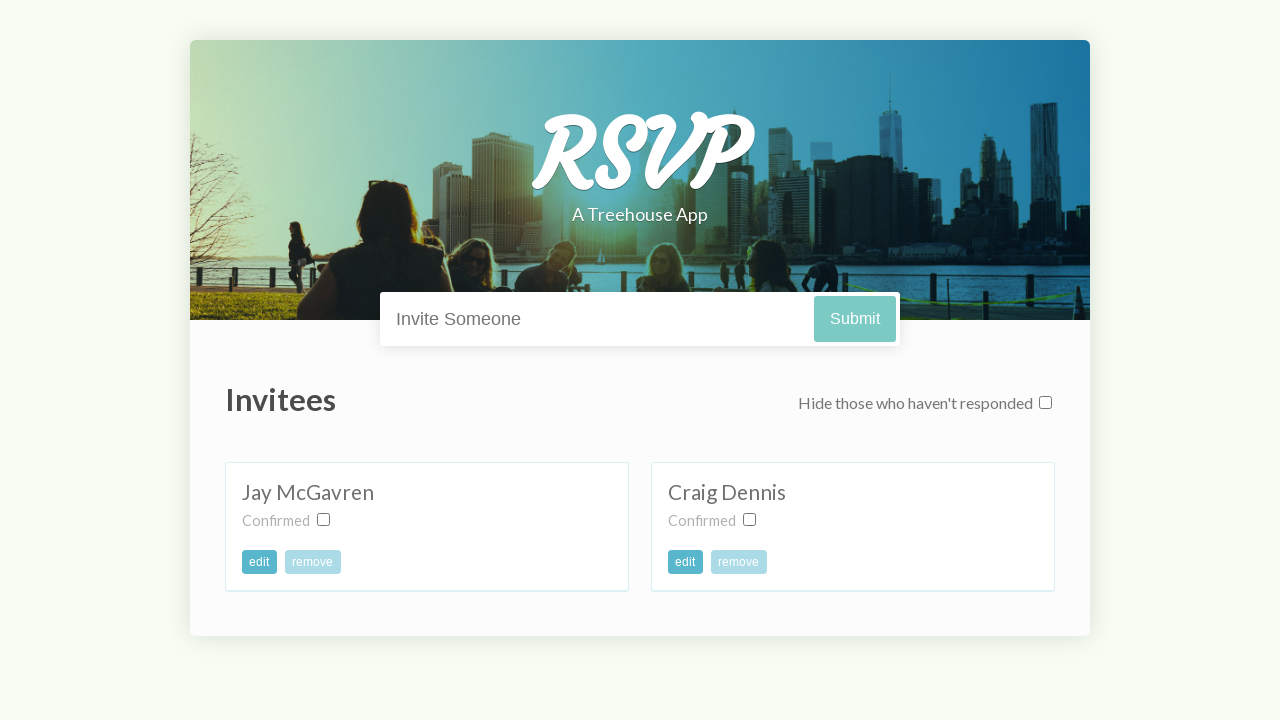

Navigated to RSVP site
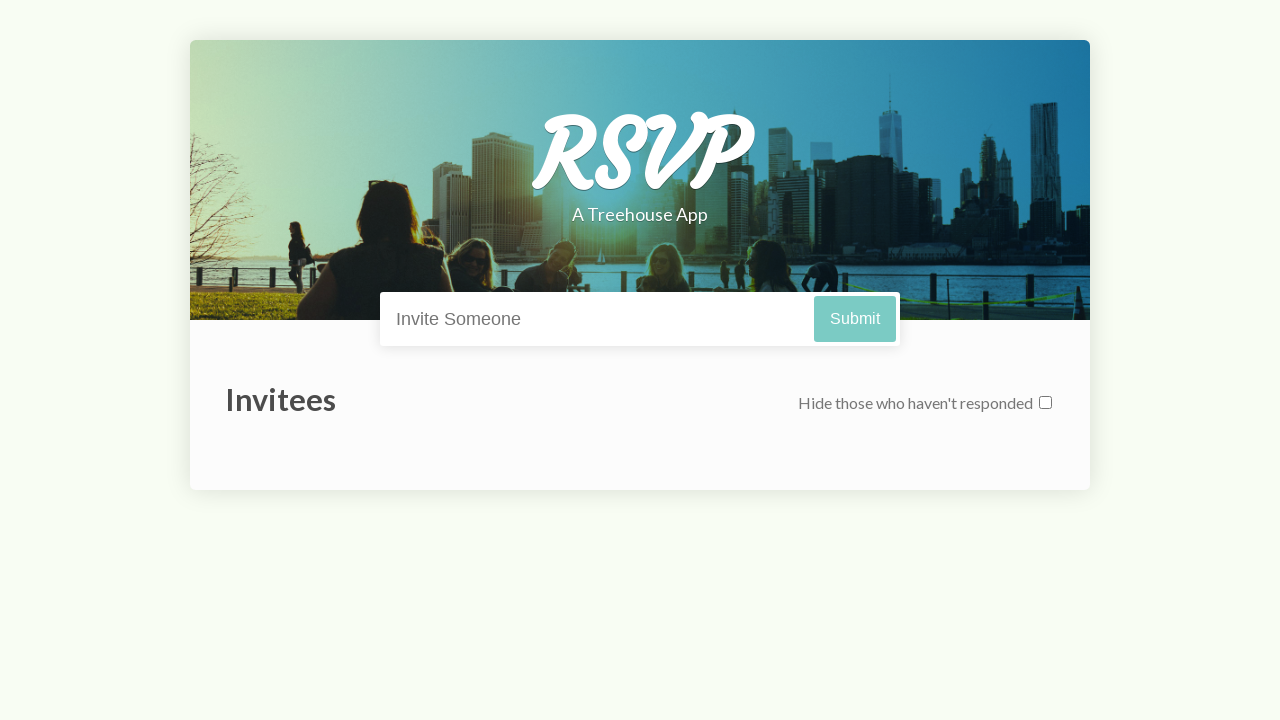

Located invitee list element with id 'invitedList'
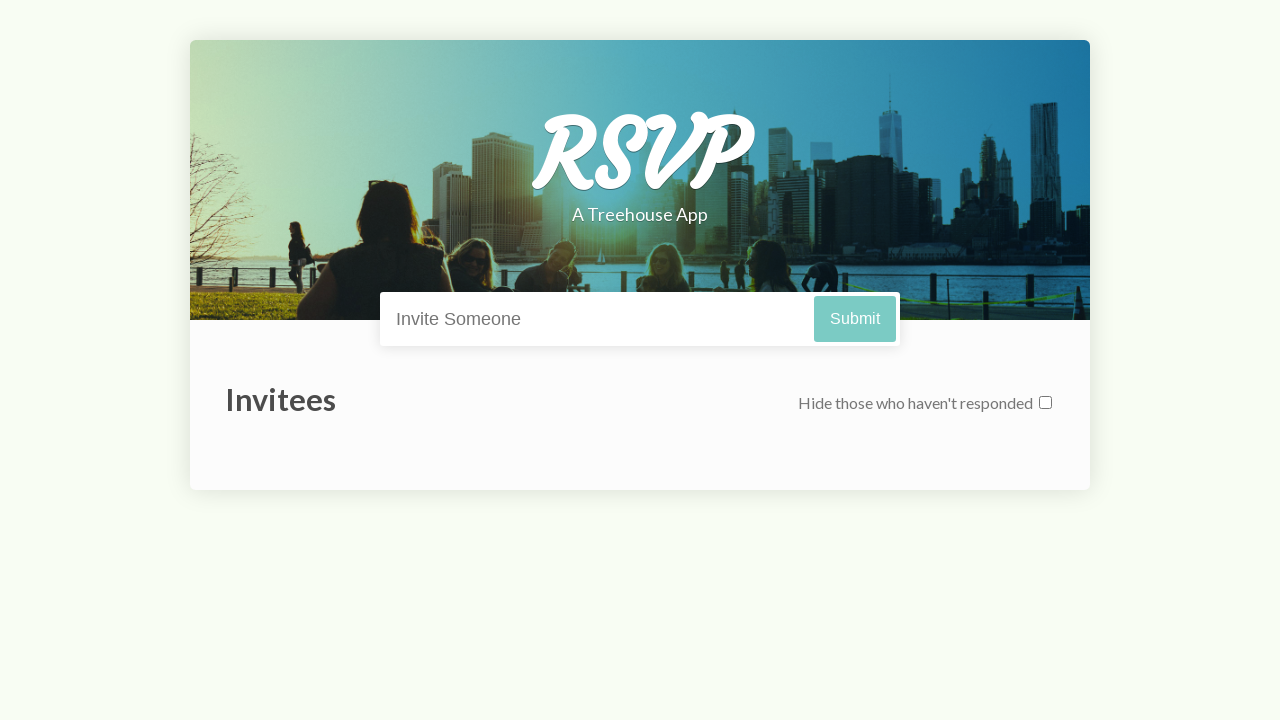

Verified invitee list element is present on the page
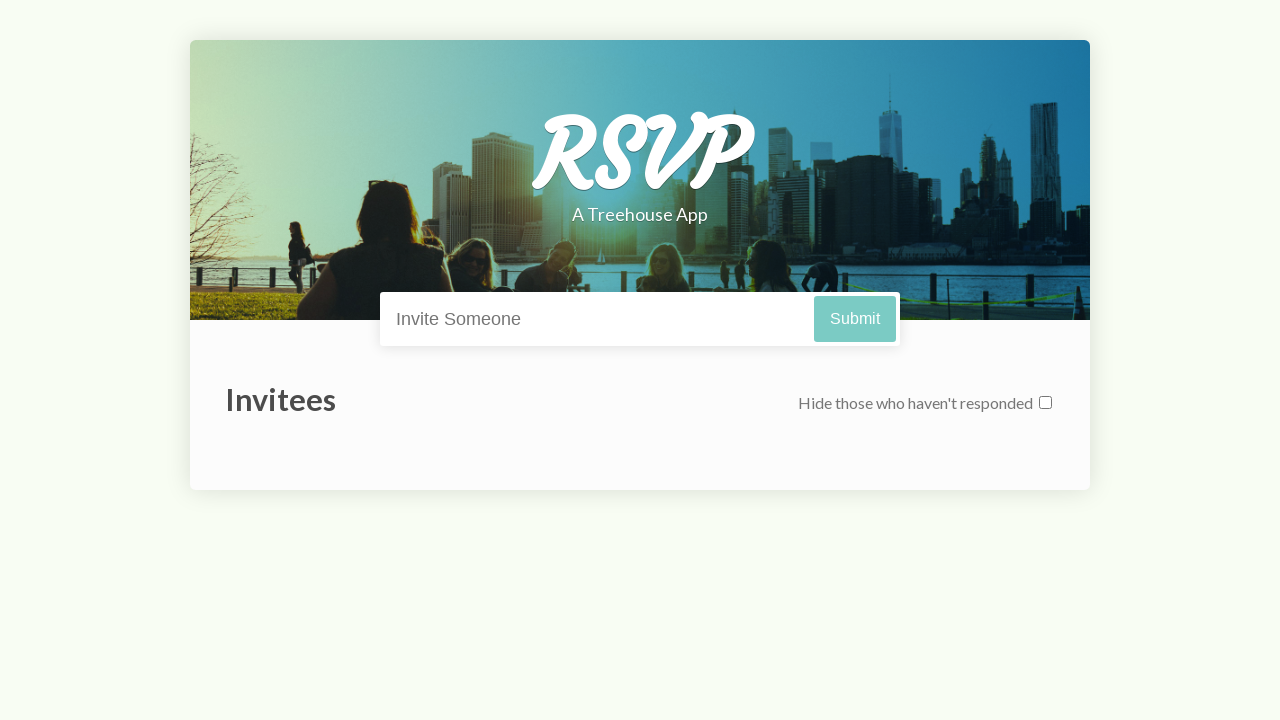

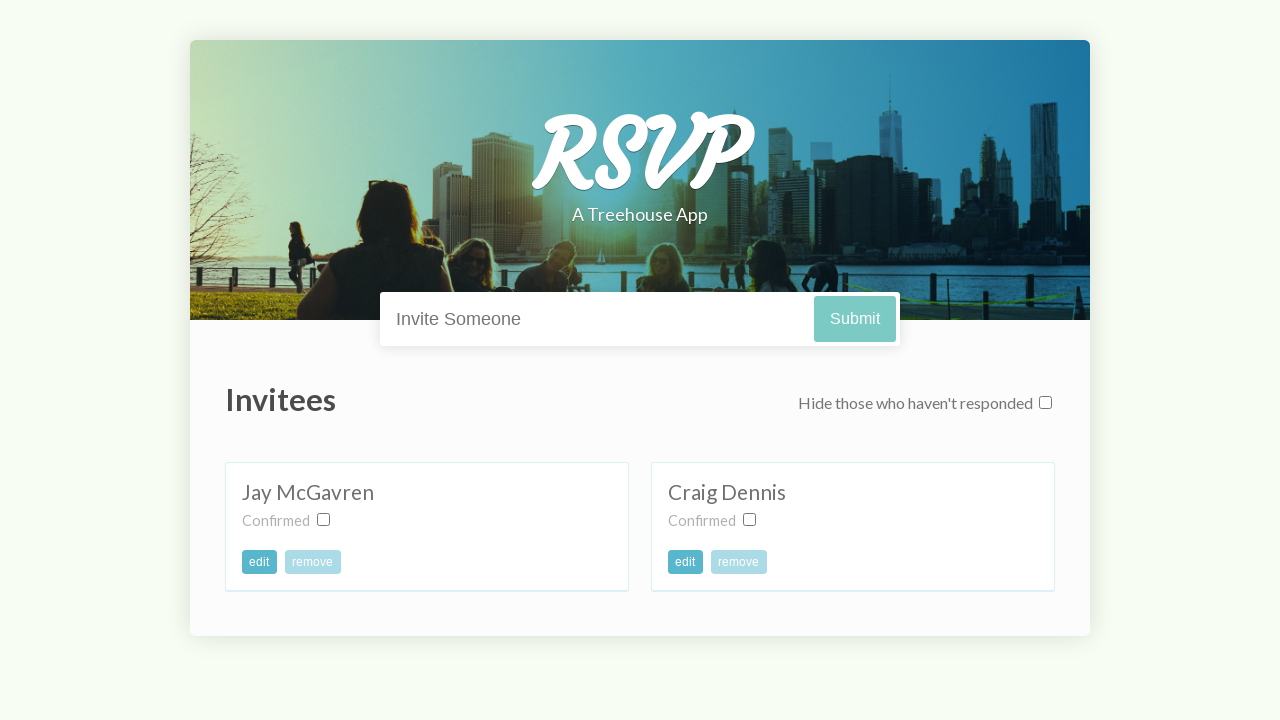